Tests window handling functionality by clicking a link that opens a new window and switching to it to verify the new window content

Starting URL: https://the-internet.herokuapp.com/windows

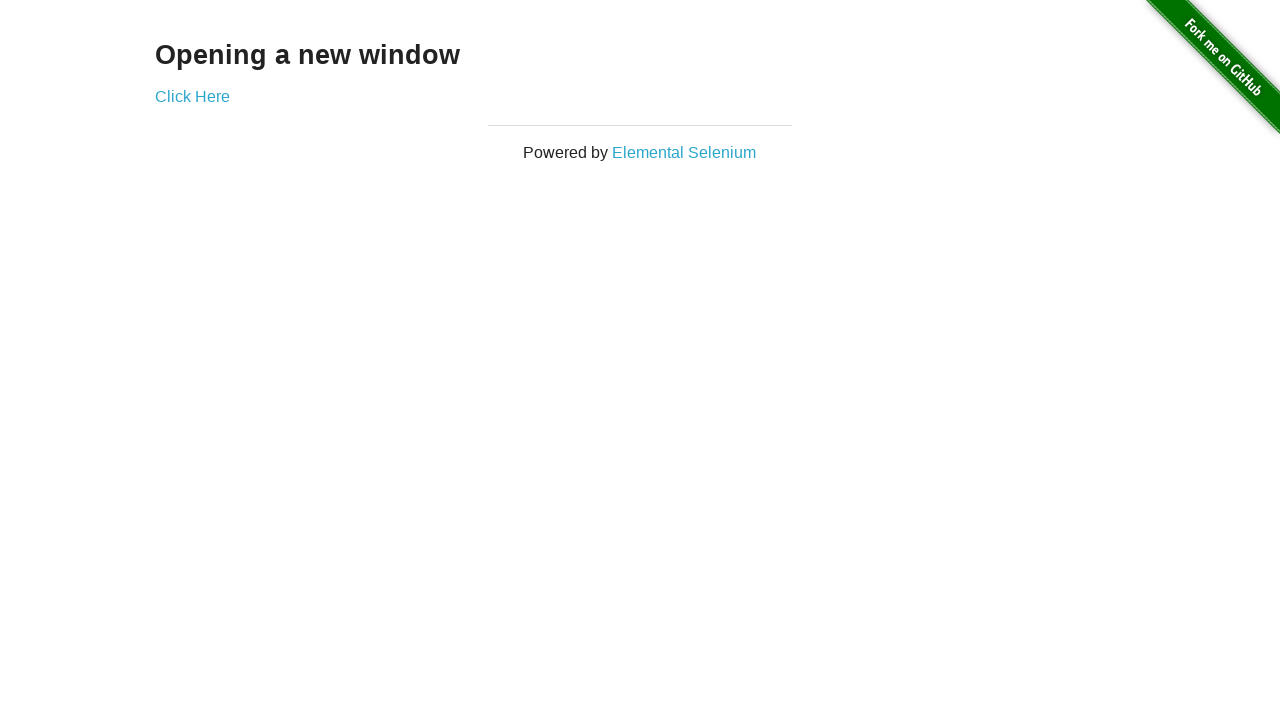

Clicked 'Click Here' link to open new window at (192, 96) on text=Click Here
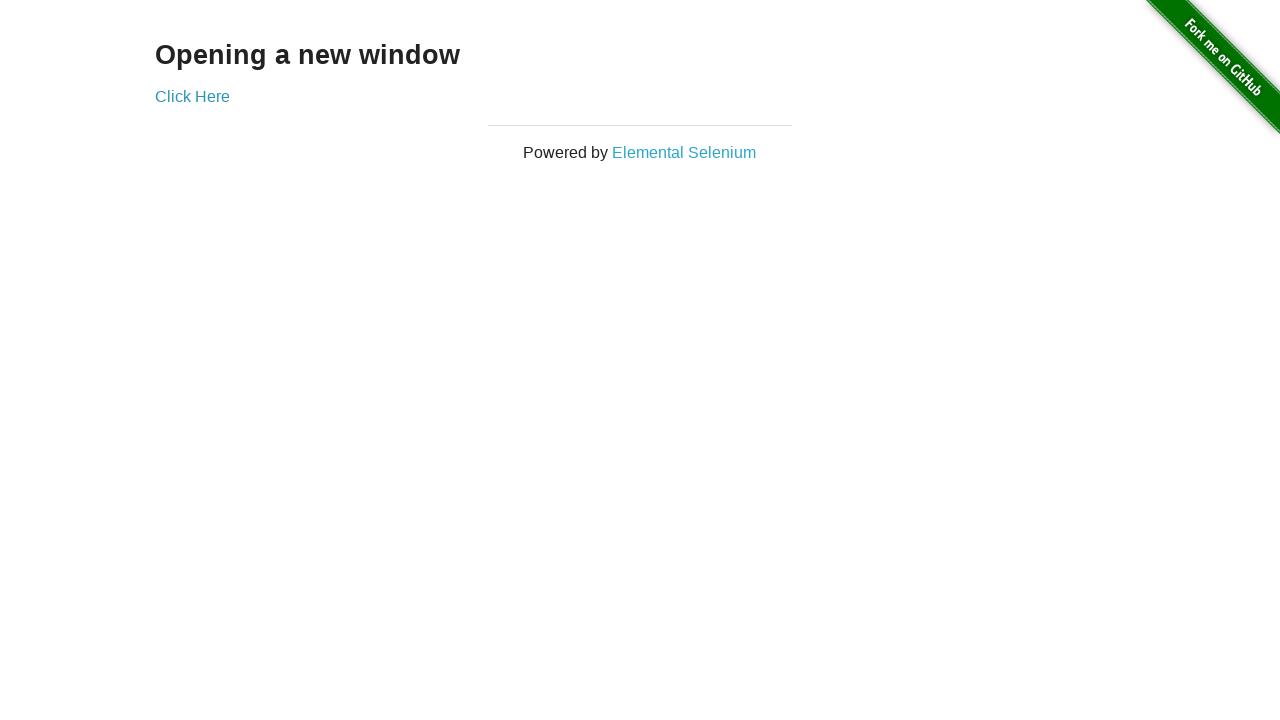

New window/tab opened and reference obtained
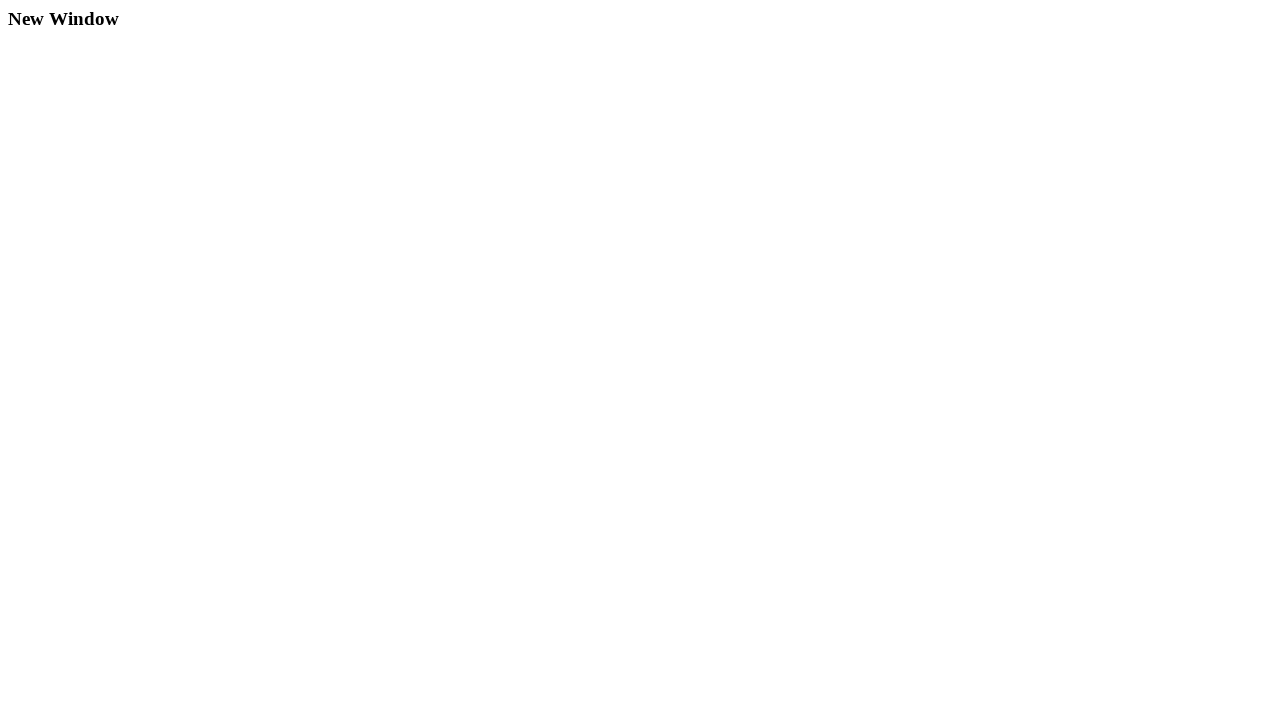

New window finished loading
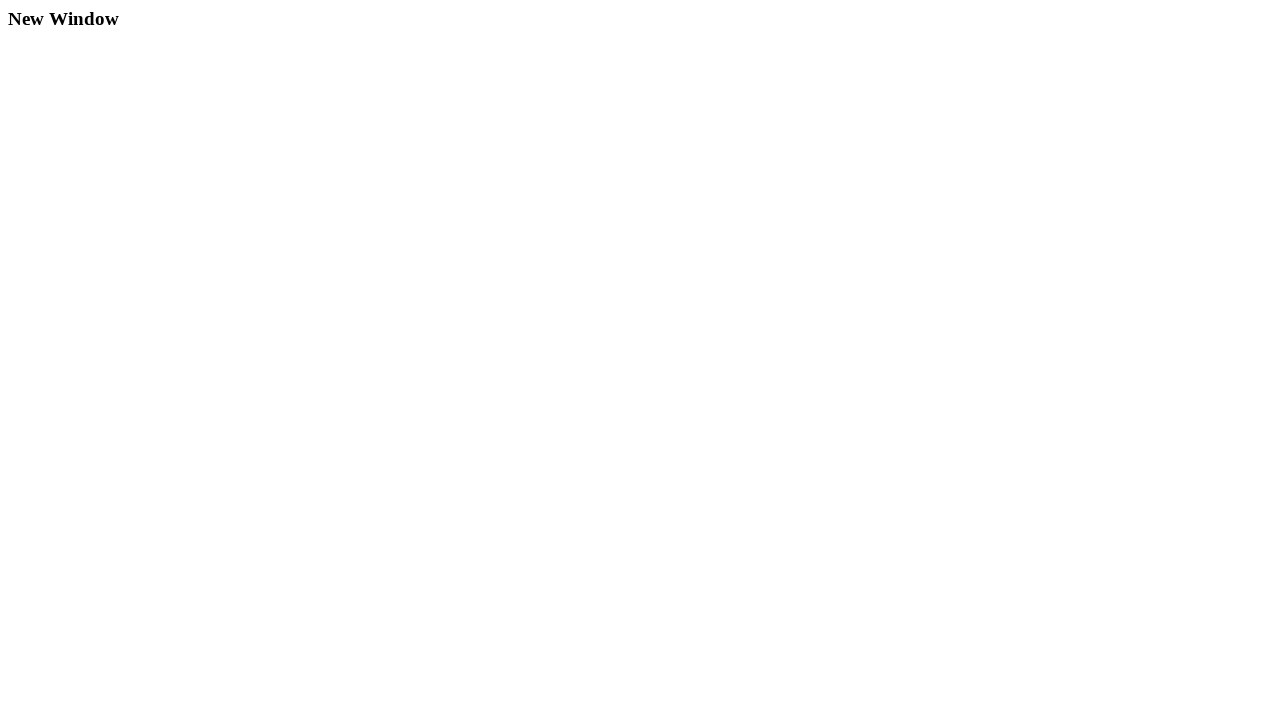

Verified new window contains 'New Window' text
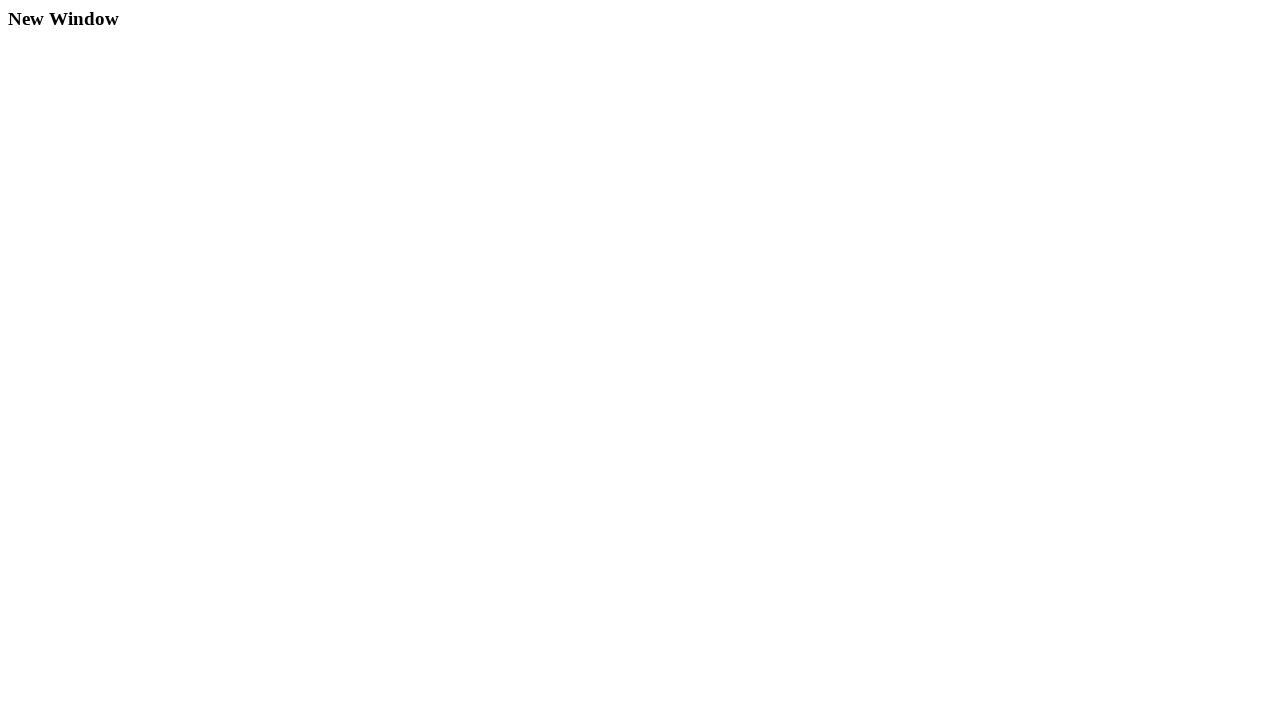

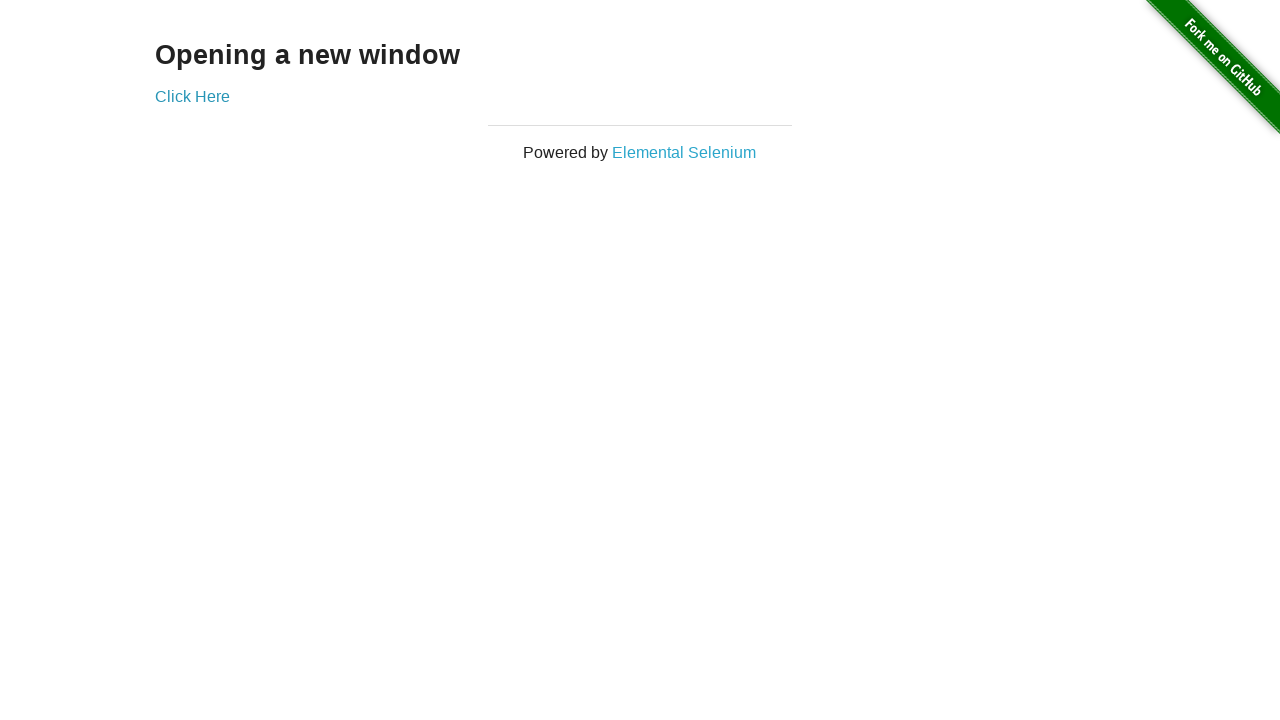